Tests multi-select dropdown by navigating to the dropdown page and selecting multiple programming languages

Starting URL: https://practice.cydeo.com

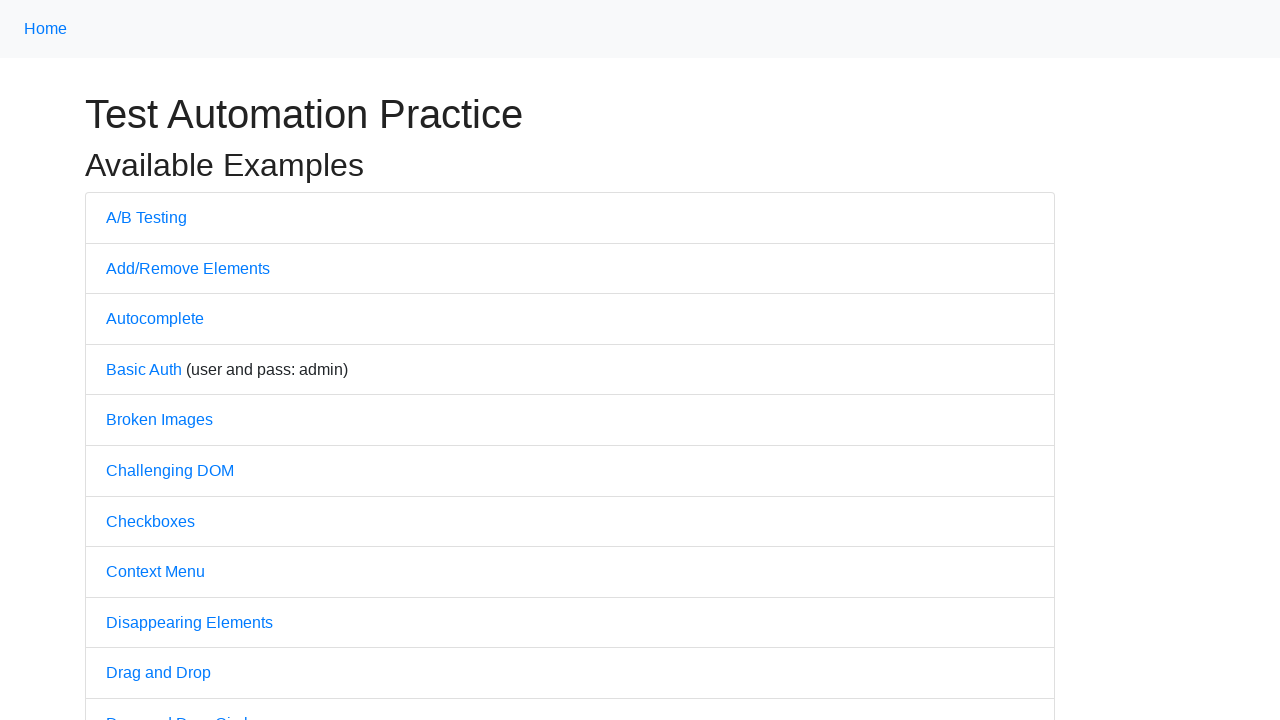

Clicked on Dropdown link at (143, 360) on text='Dropdown'
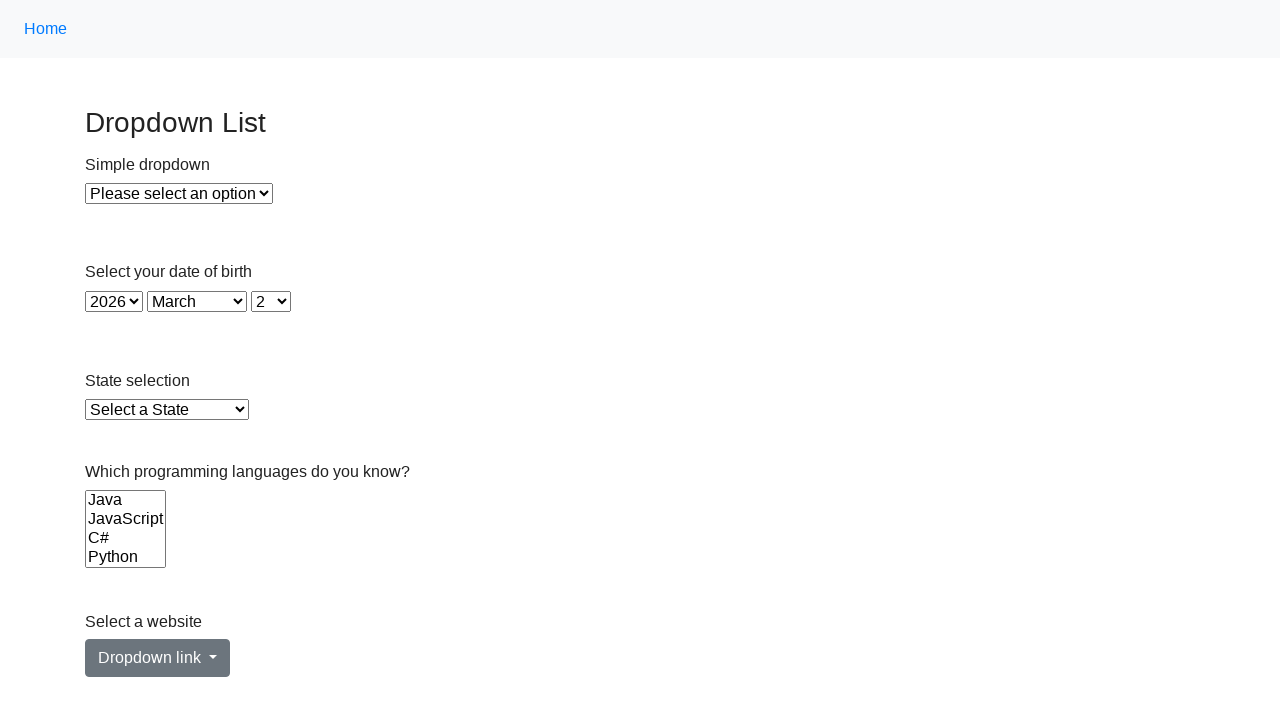

Dropdown page loaded and Languages dropdown selector is visible
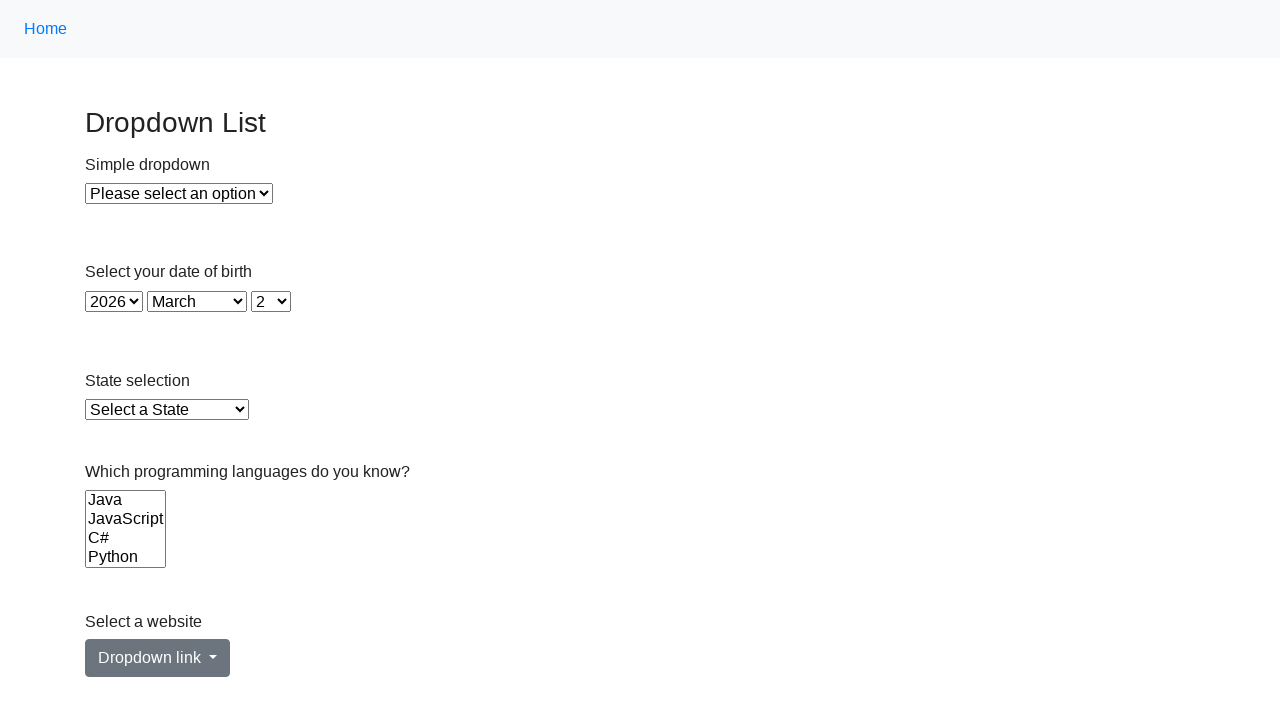

Selected multiple programming languages (Java, JavaScript, Python) from the dropdown on [name='Languages']
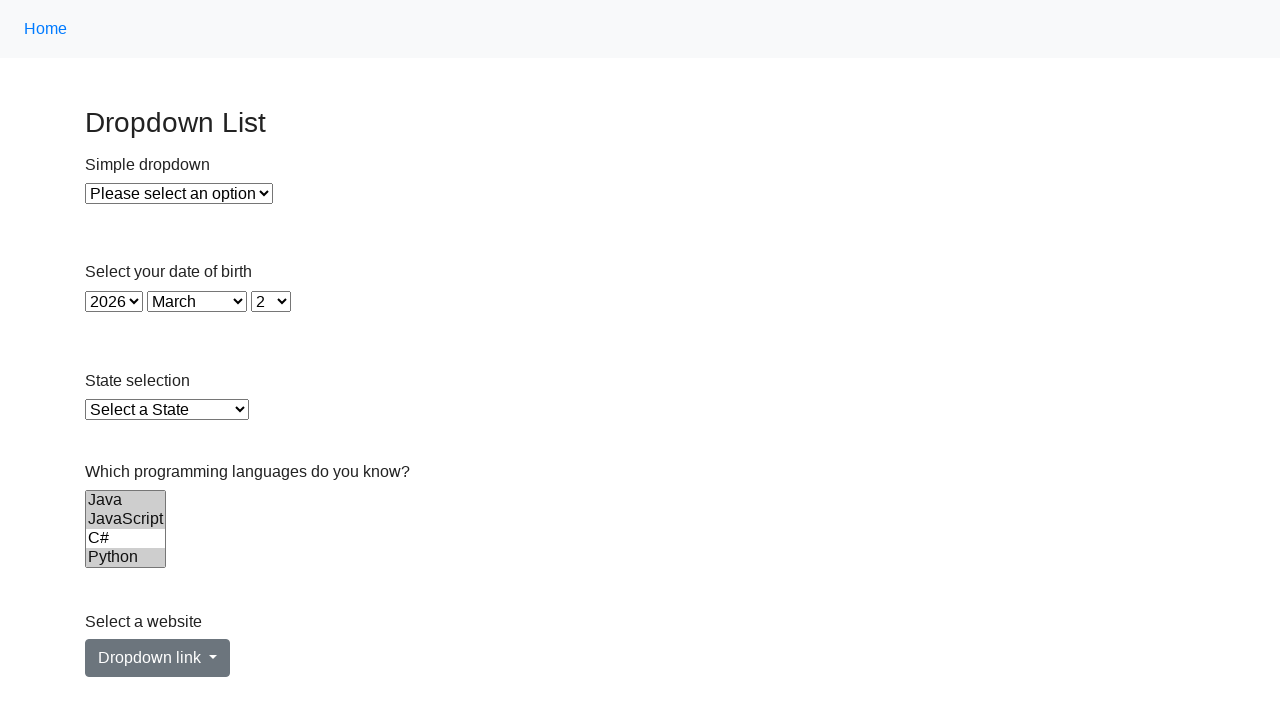

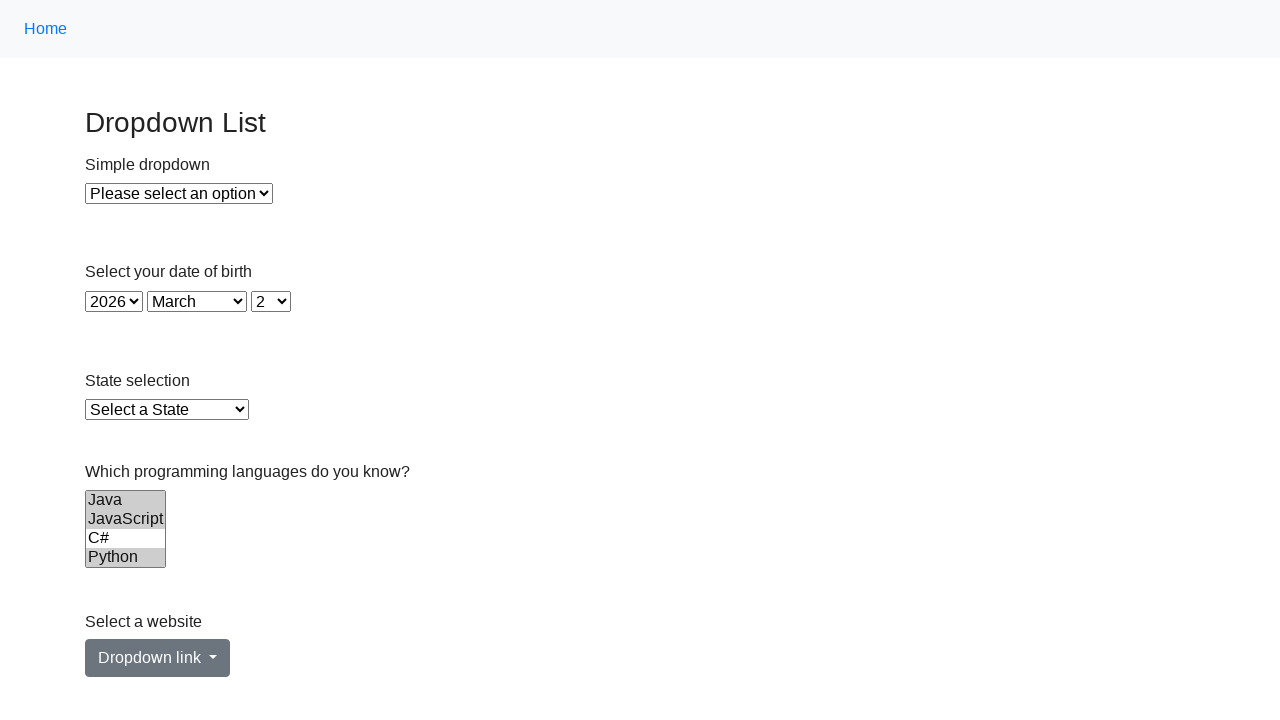